Tests date picker functionality by entering a date and clicking on a specific day in the calendar

Starting URL: https://thetestingworld.com/testings/

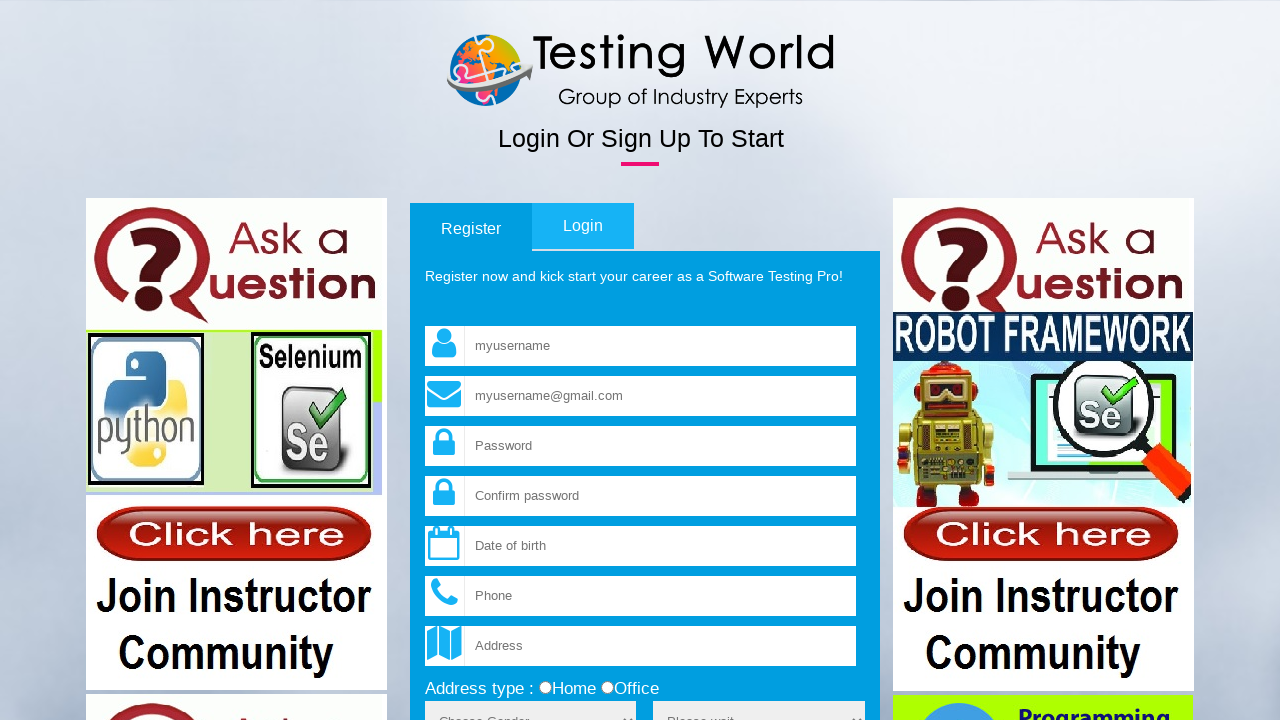

Entered date '07/18/1981' in the date picker field on #datepicker
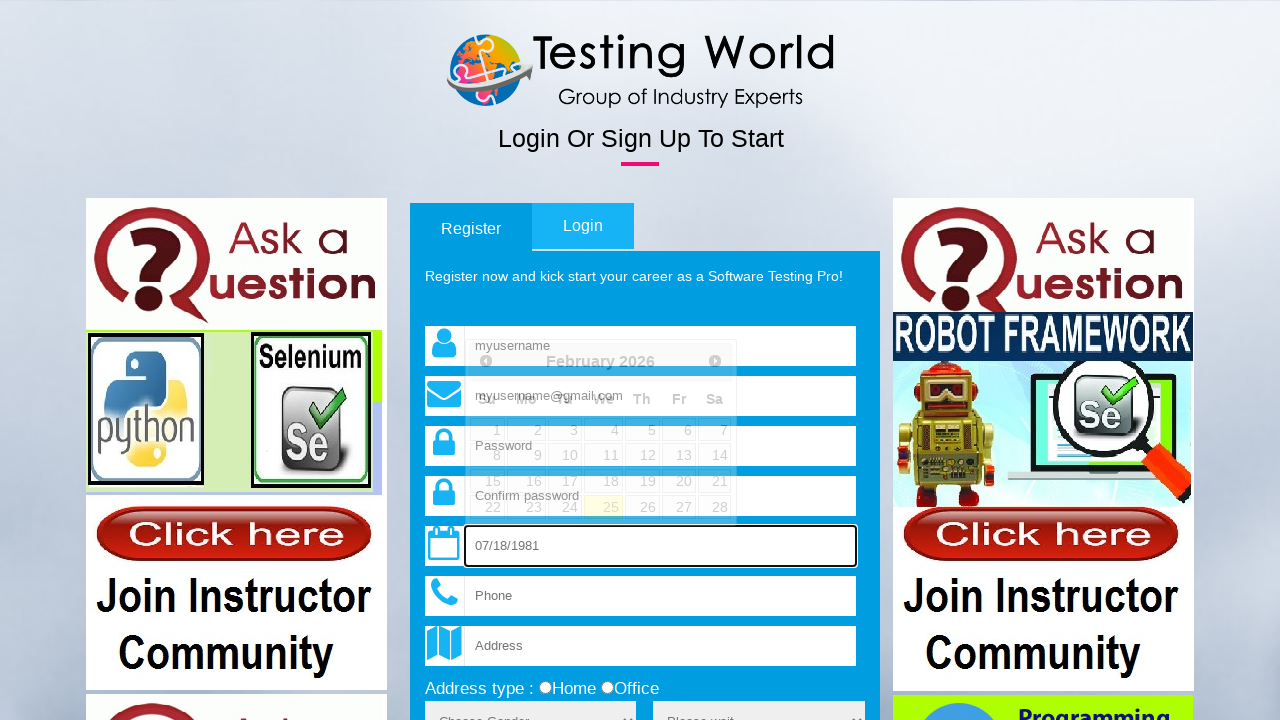

Clicked on day 18 in the calendar at (603, 481) on xpath=//a[text()='18']
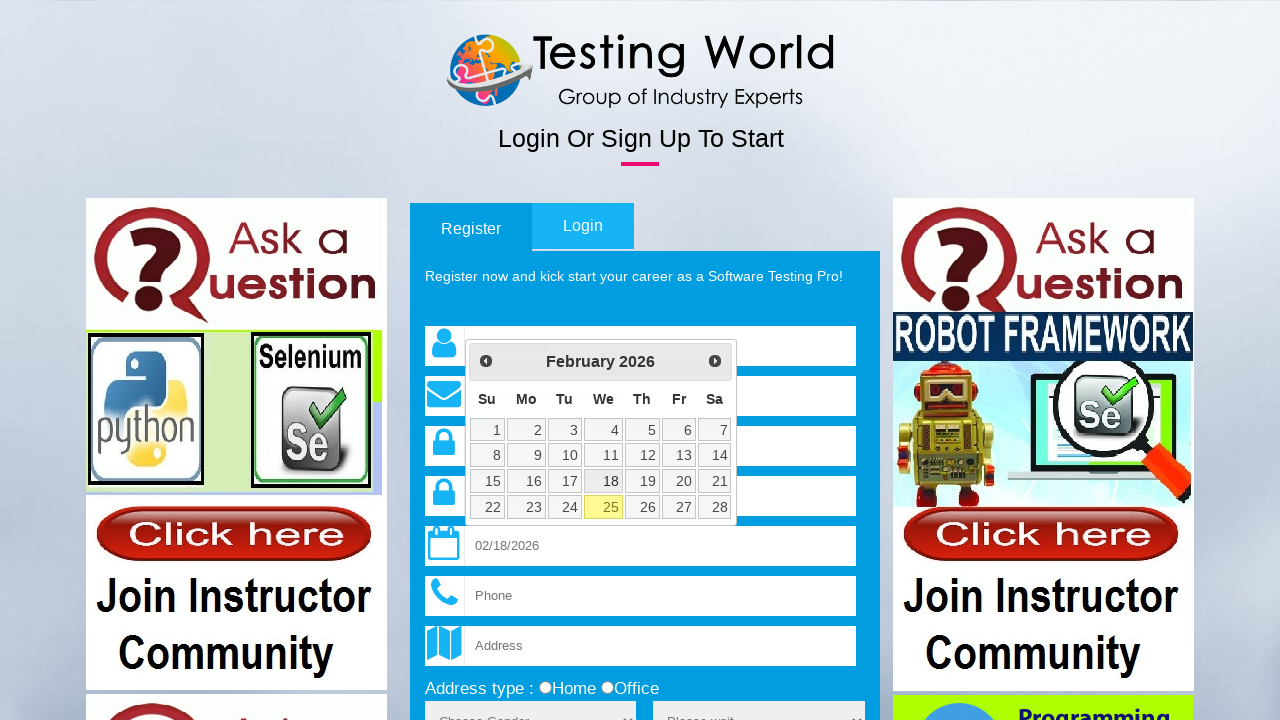

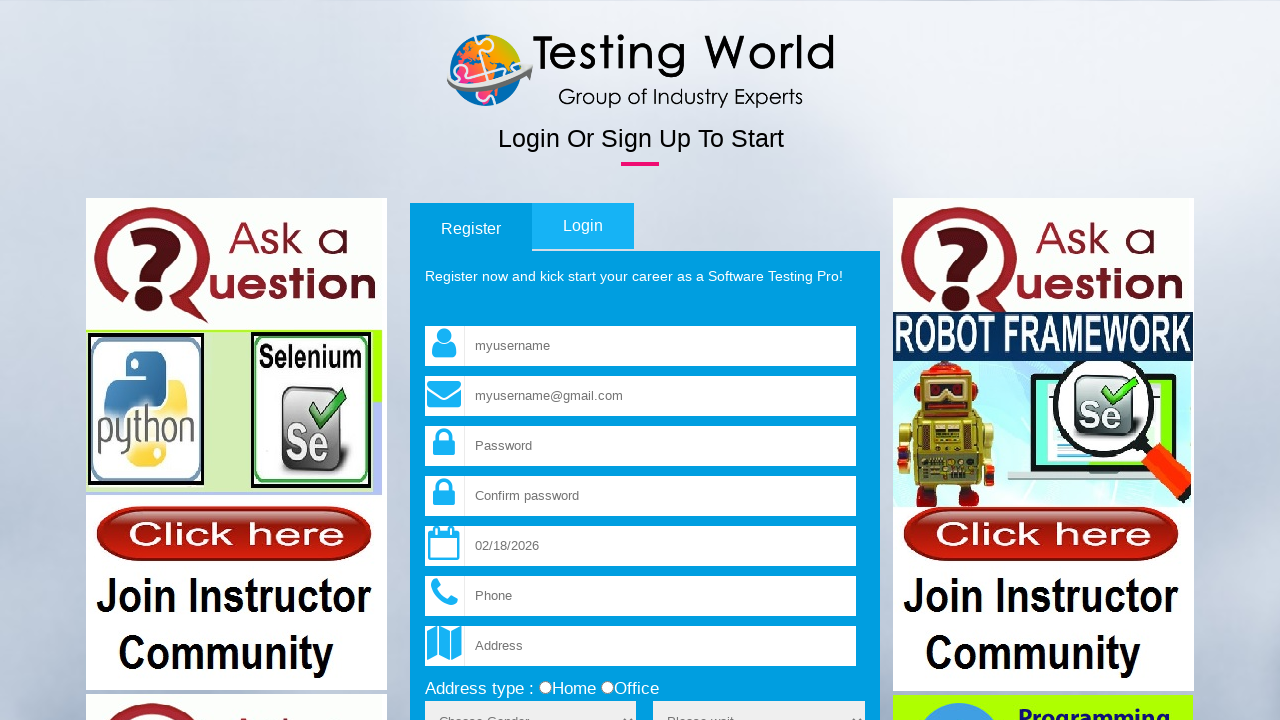